Tests a registration form by filling in first name, last name, and address fields on a demo automation testing site

Starting URL: https://demo.automationtesting.in/Register.html

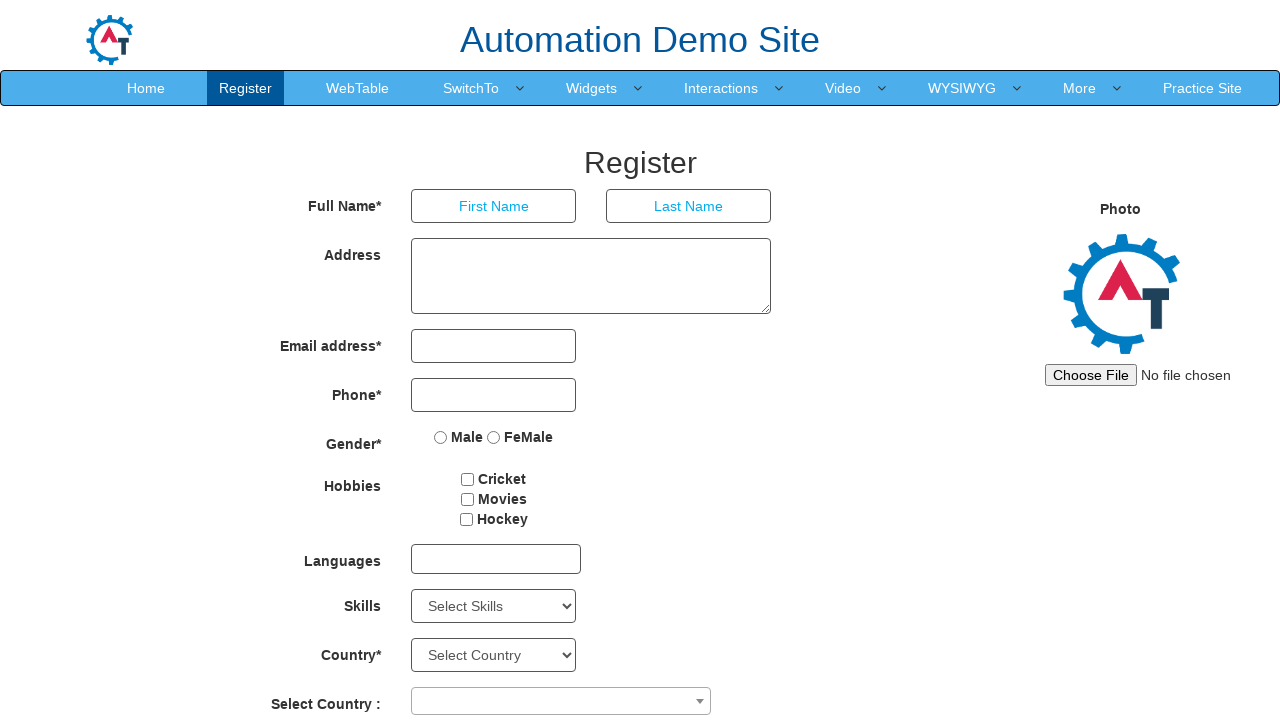

Filled first name field with 'Ram' on input[type='text']
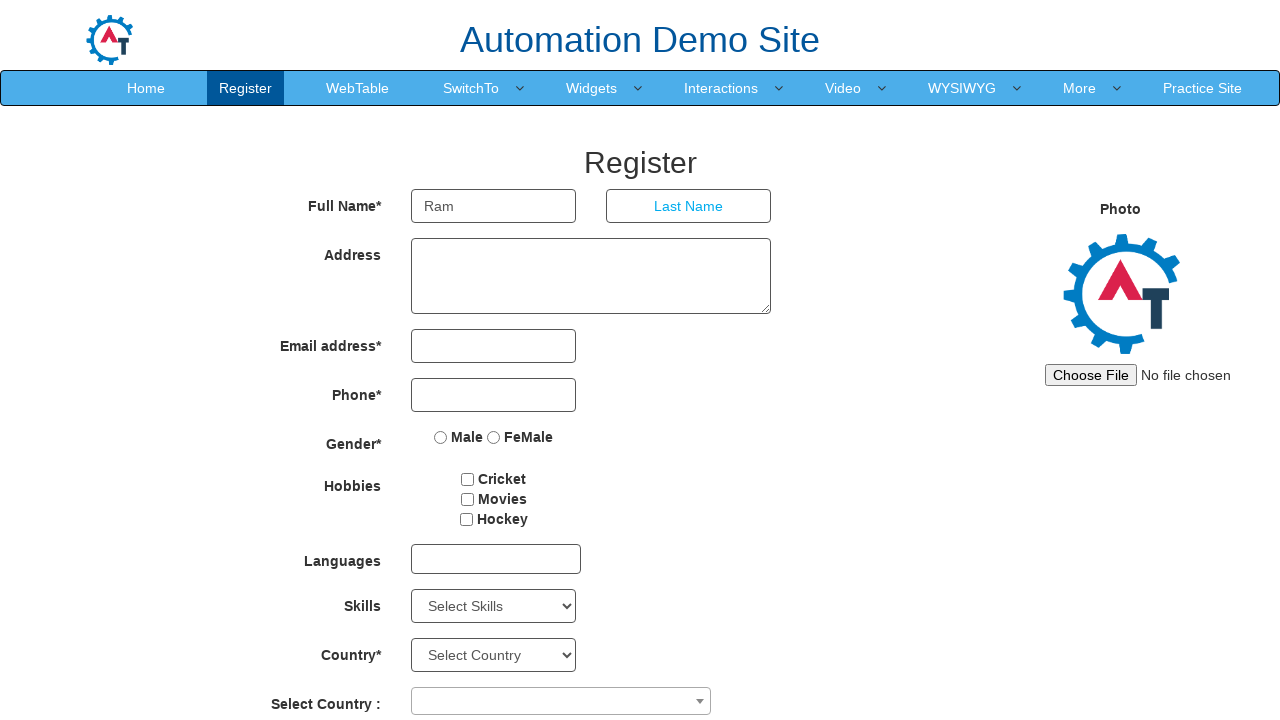

Filled last name field with 'regalla' on input[ng-model='LastName']
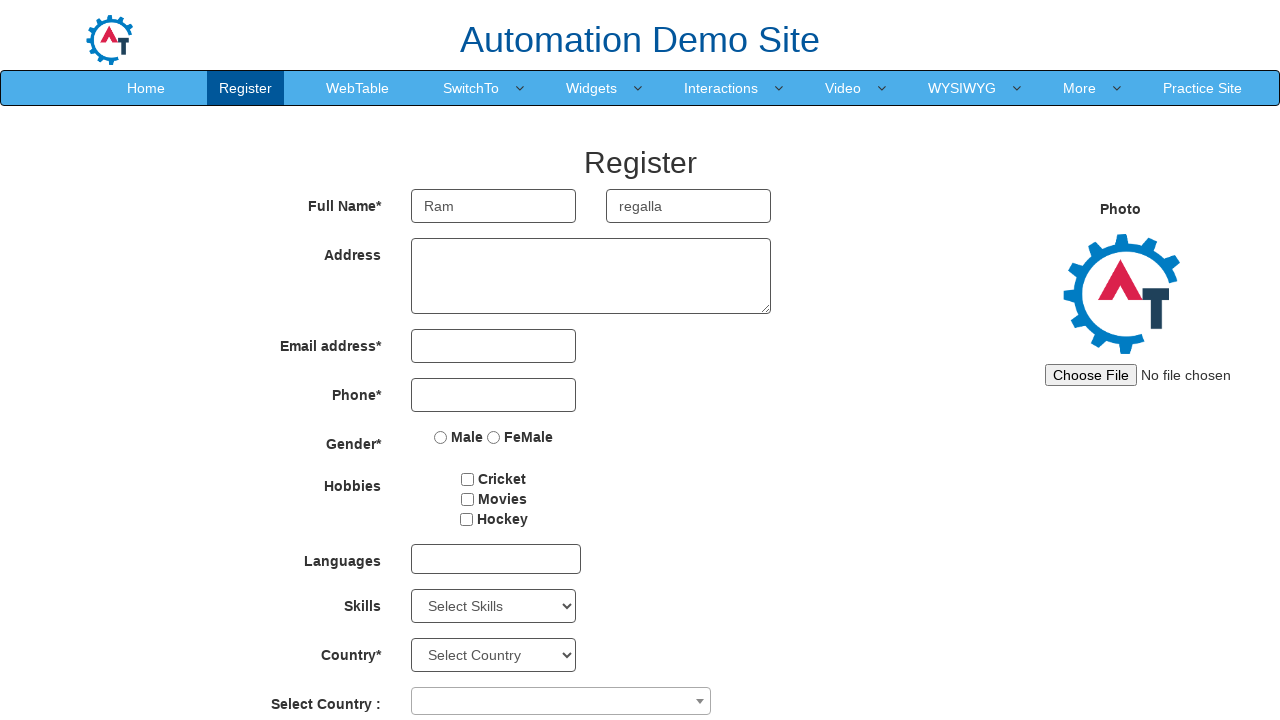

Filled address field with 'Hyderabad' on textarea[ng-model='Adress']
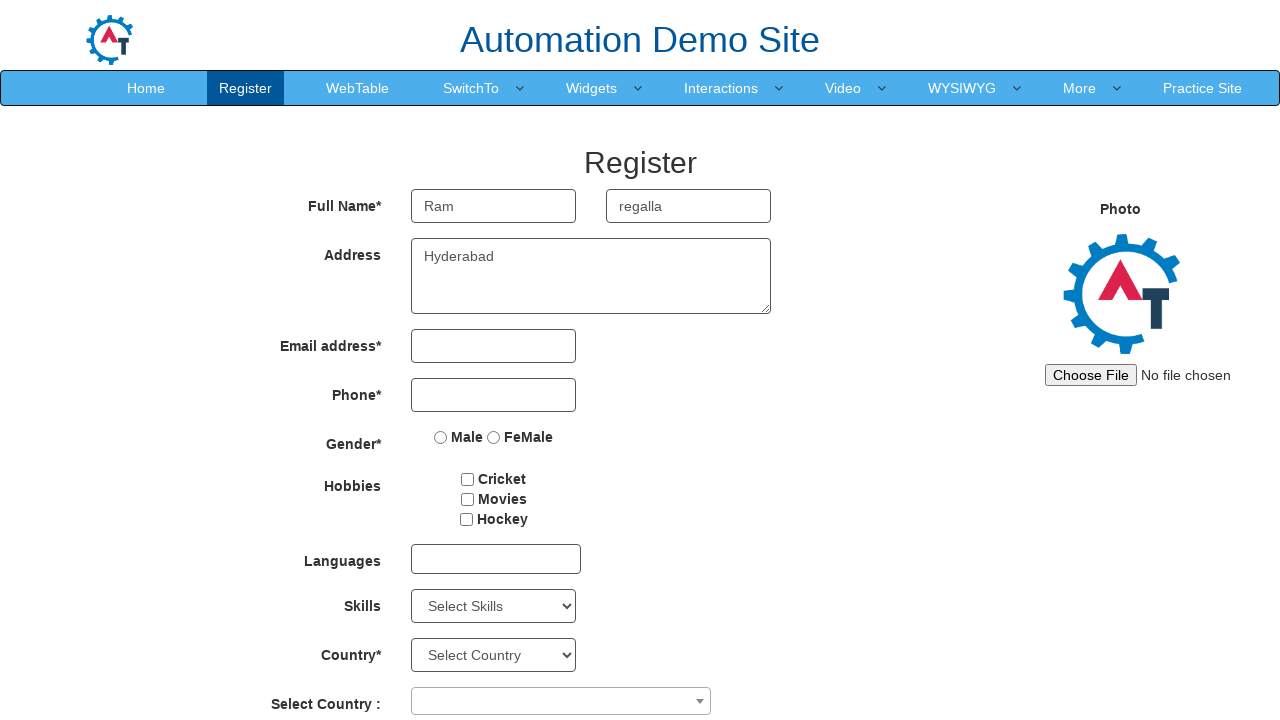

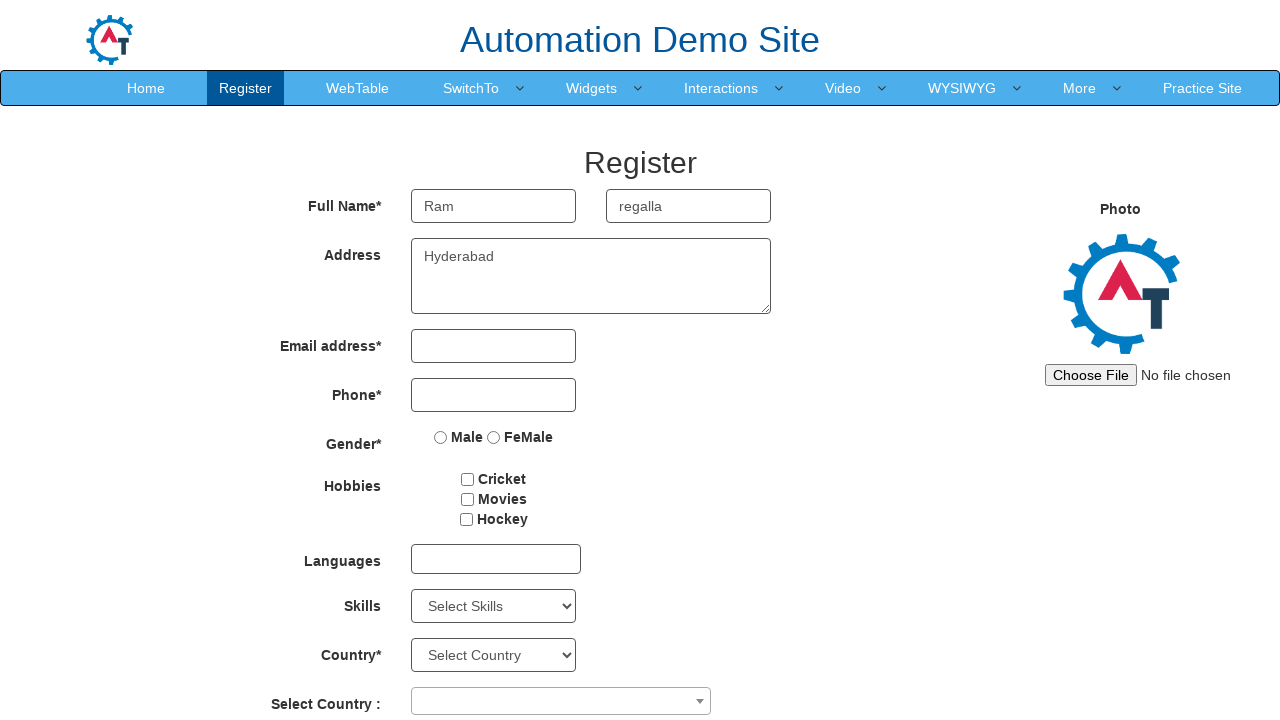